Tests right-click context menu functionality by right-clicking on an element and verifying the context menu appears

Starting URL: https://swisnl.github.io/jQuery-contextMenu/demo.html

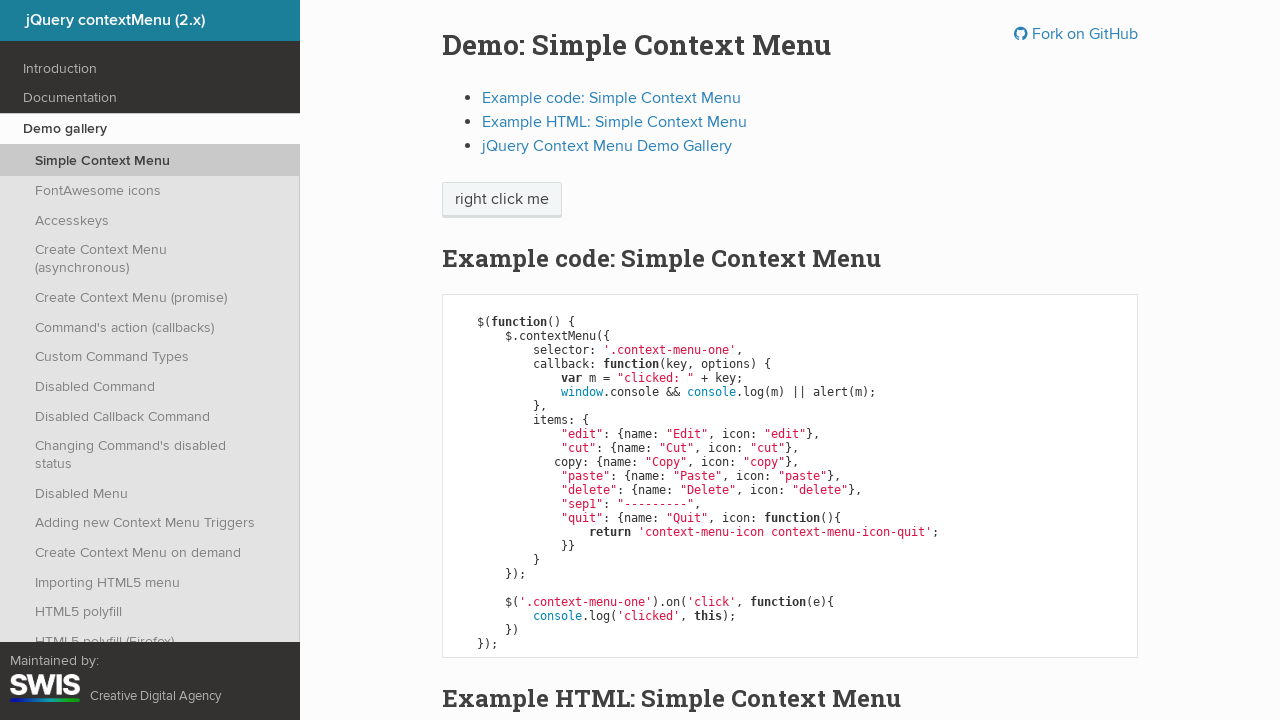

Right-clicked on context menu trigger element at (502, 200) on .context-menu-one >> nth=0
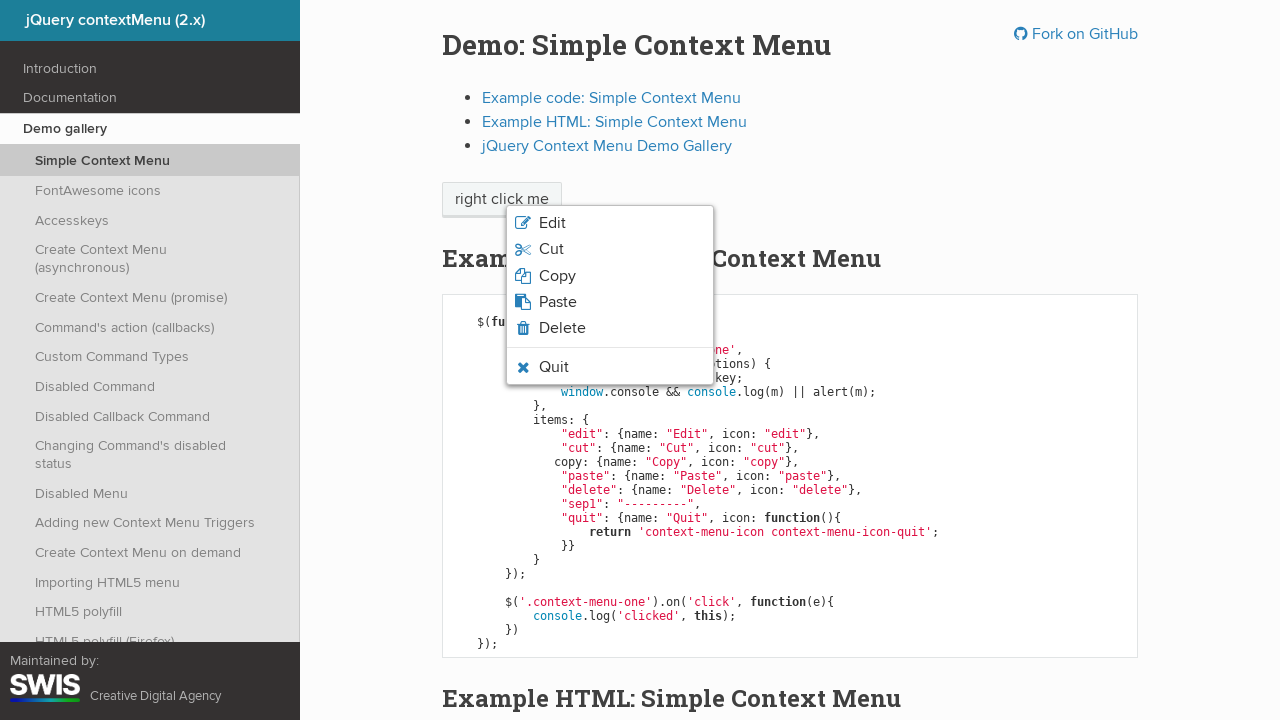

Context menu with cut option appeared and became visible
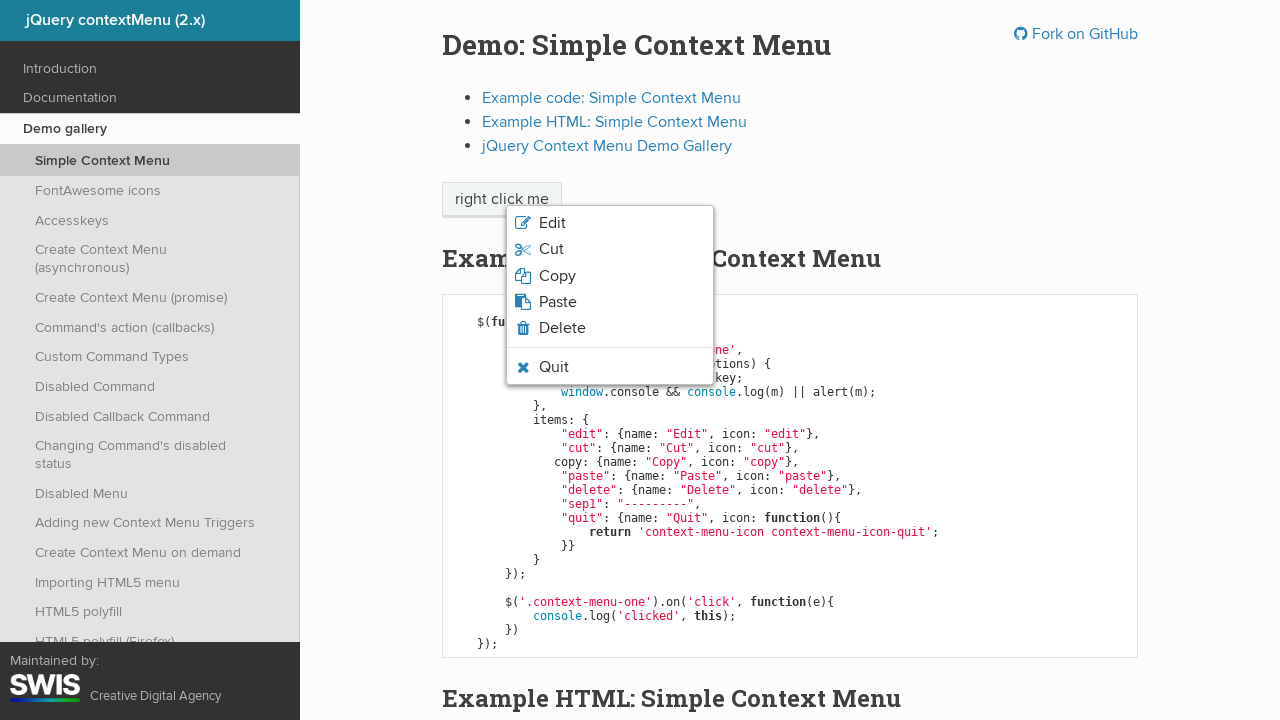

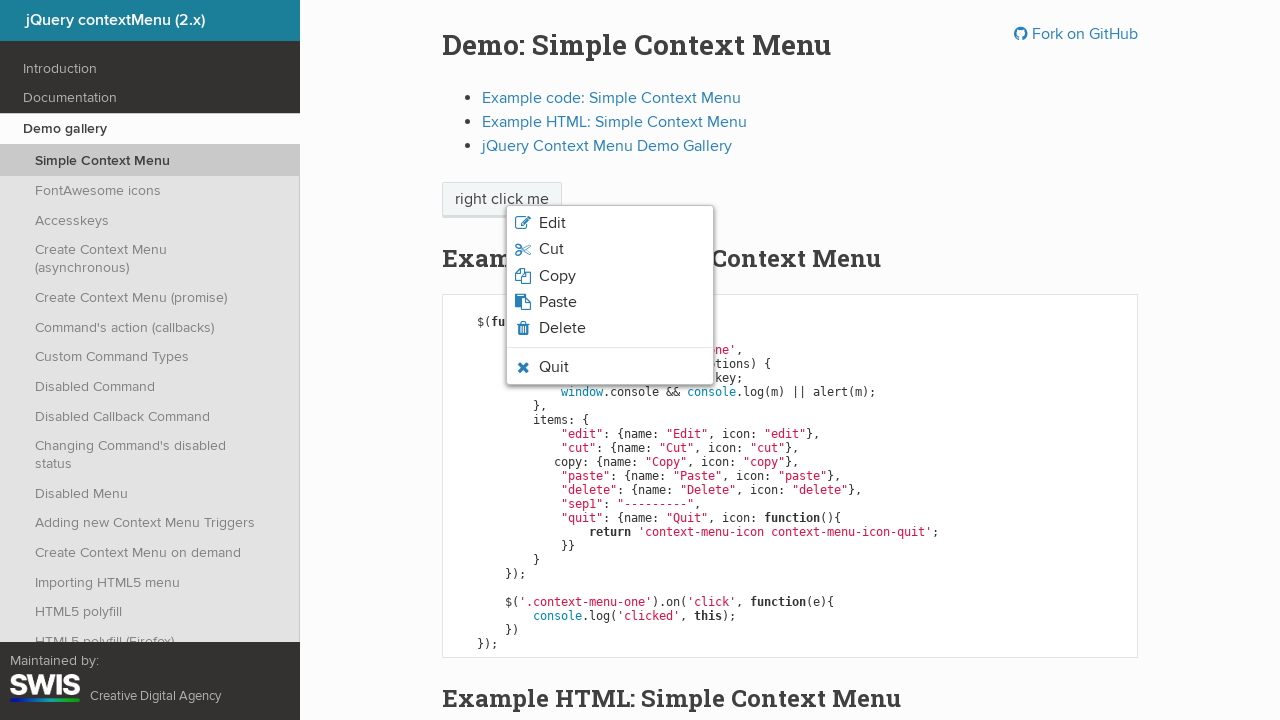